Navigates to Rediff.com homepage and verifies that anchor/link elements are present on the page

Starting URL: https://www.rediff.com/

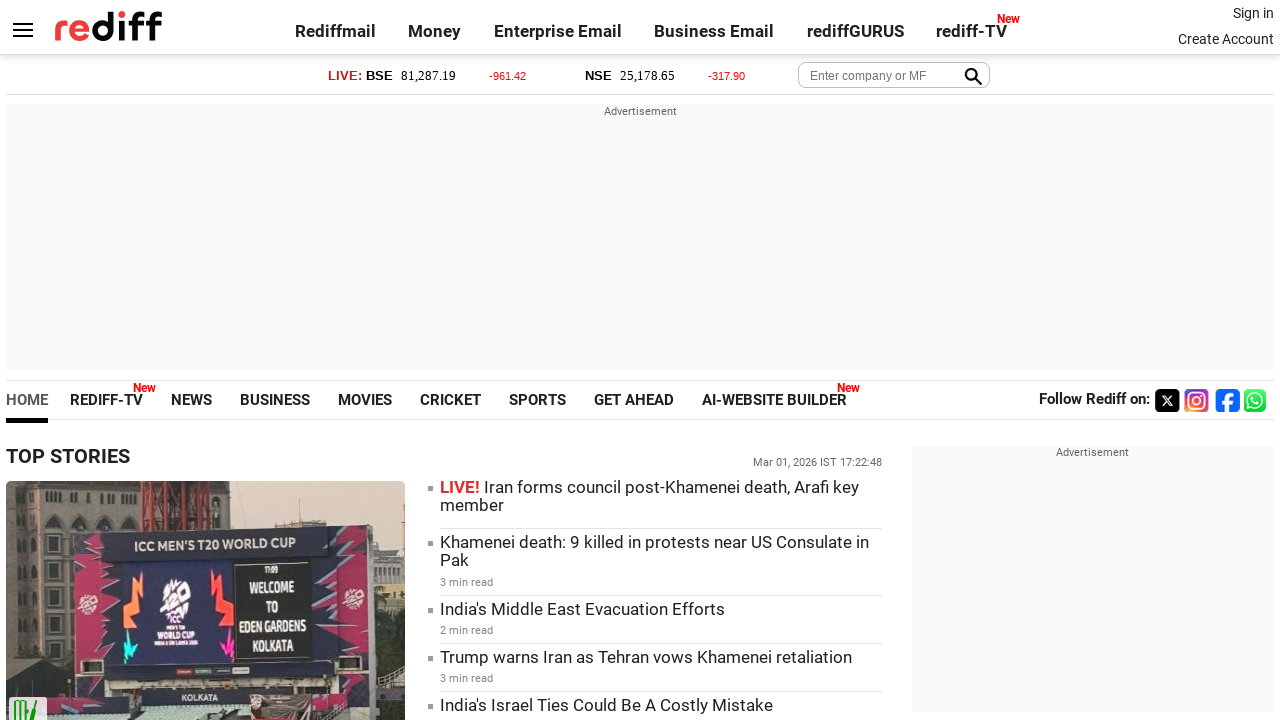

Navigated to Rediff.com homepage
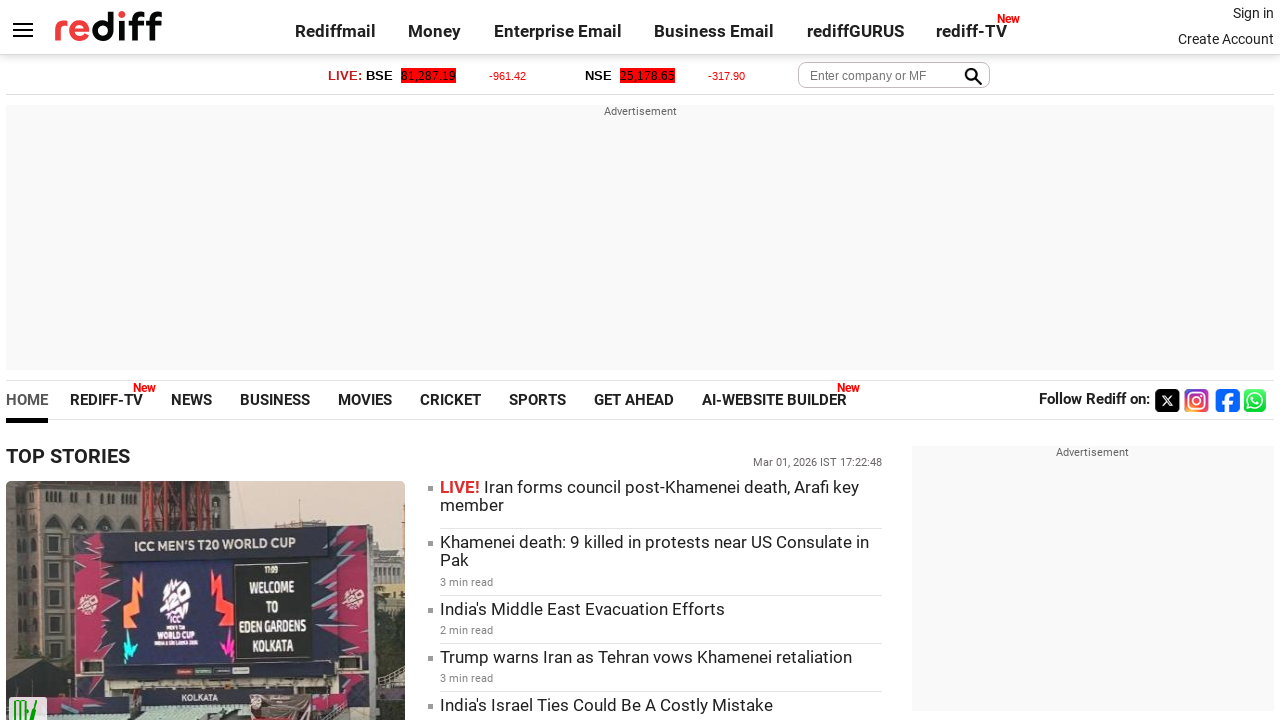

Waited for anchor elements to be present on the page
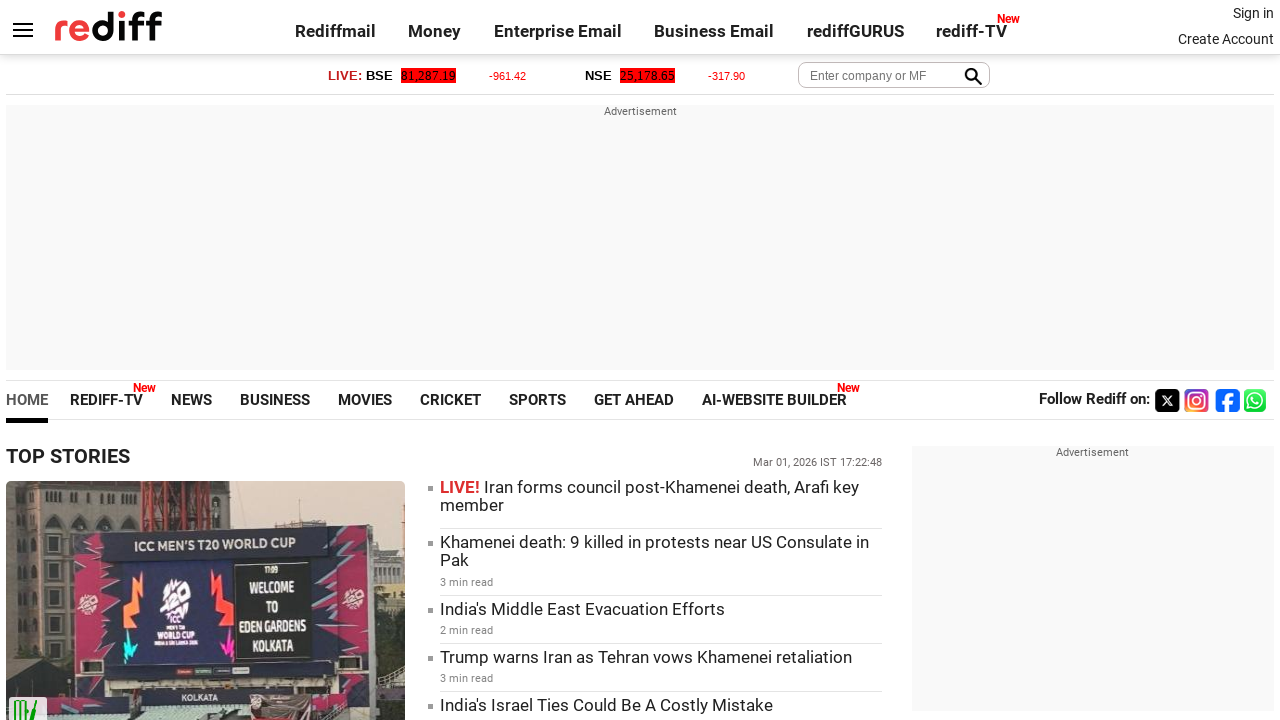

Located all anchor/link elements on the page
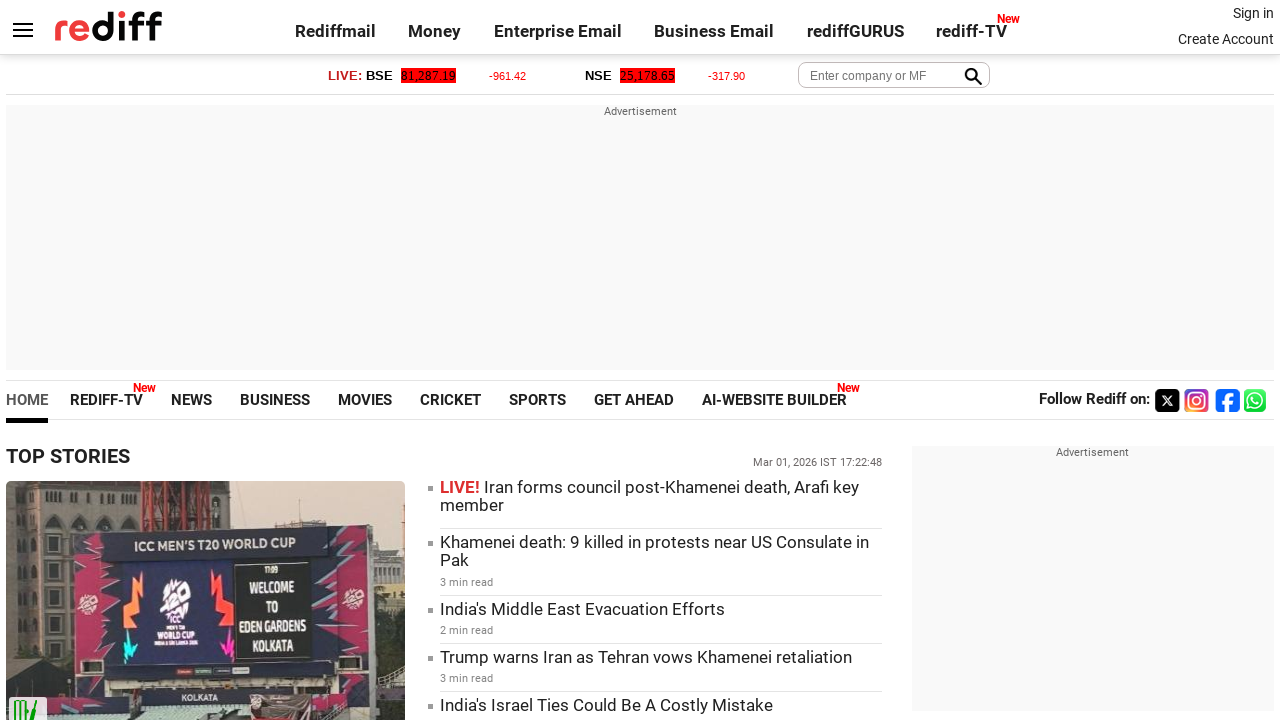

Verified that 397 anchor elements are present on the page
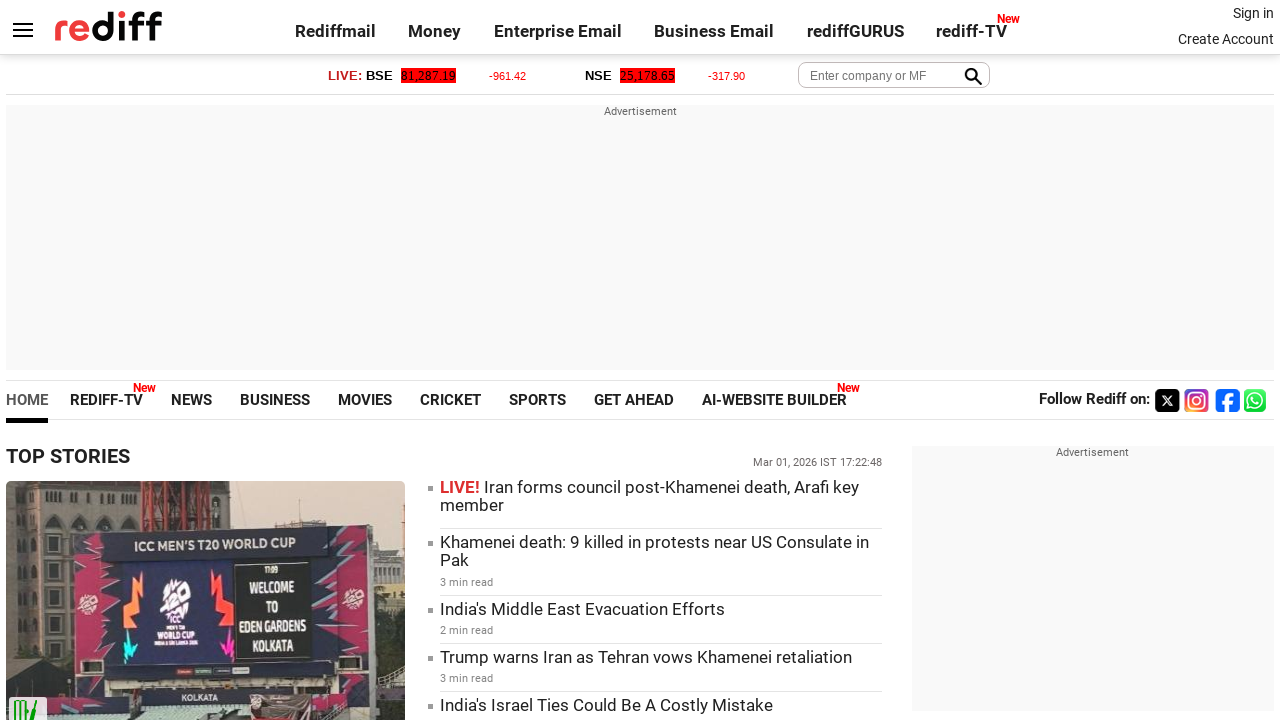

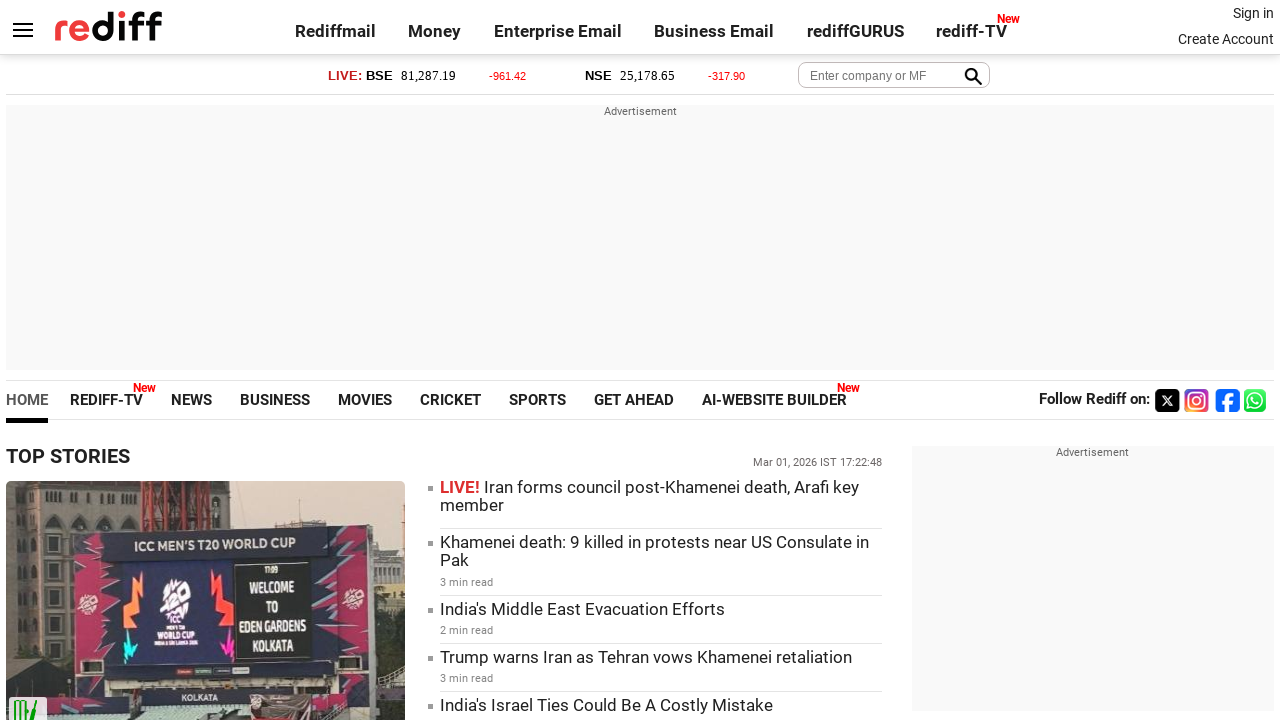